Navigates to the Techtorial Academy website homepage and verifies the page loads successfully

Starting URL: https://www.techtorialacademy.com/

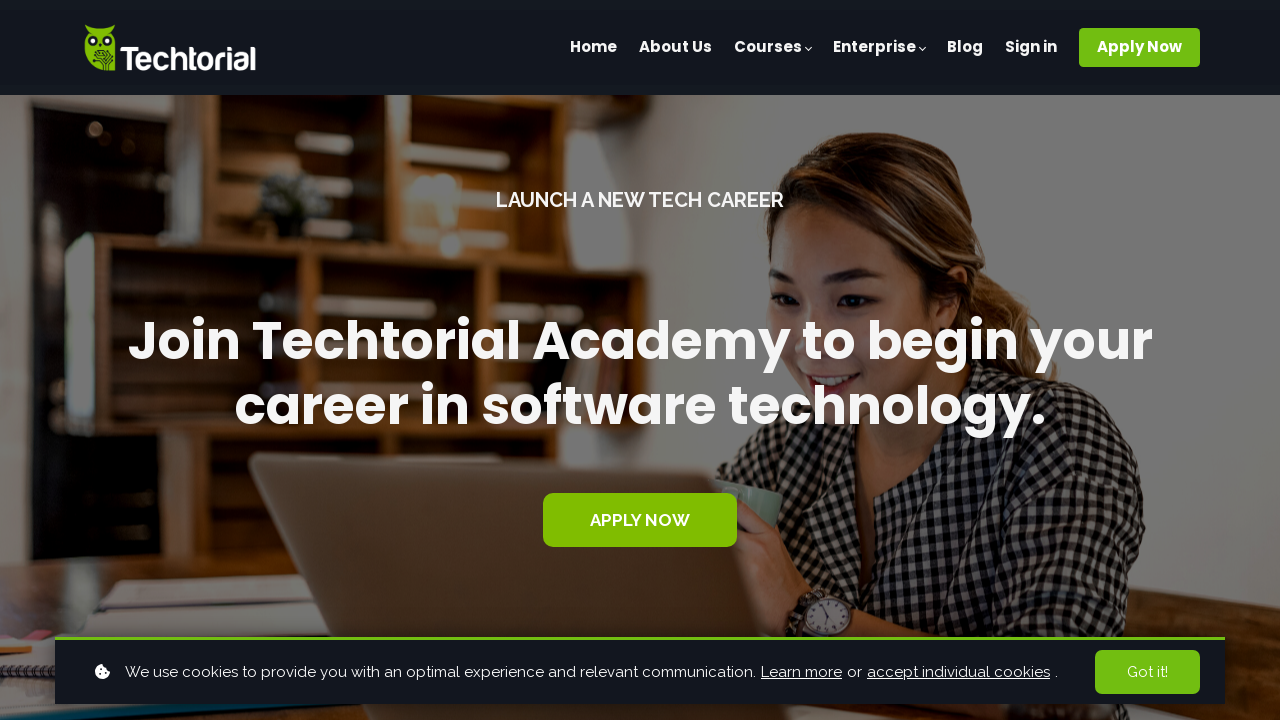

Navigated to Techtorial Academy homepage
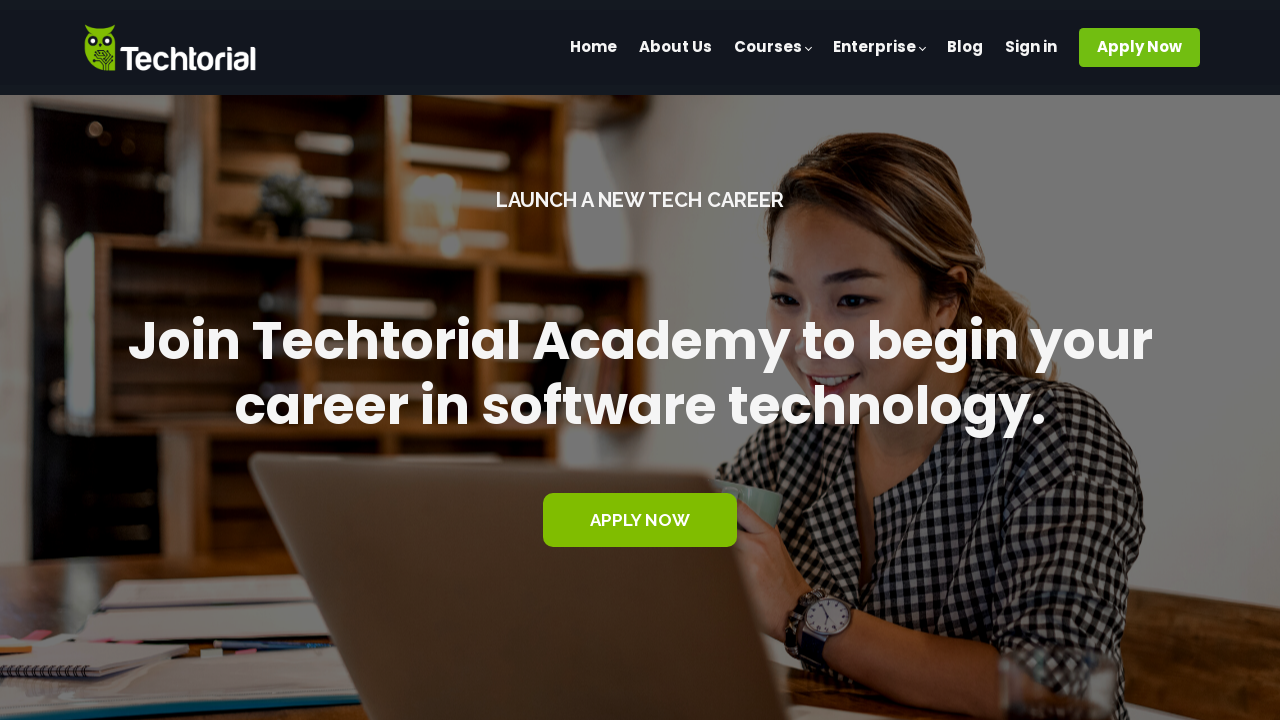

Page DOM content has fully loaded
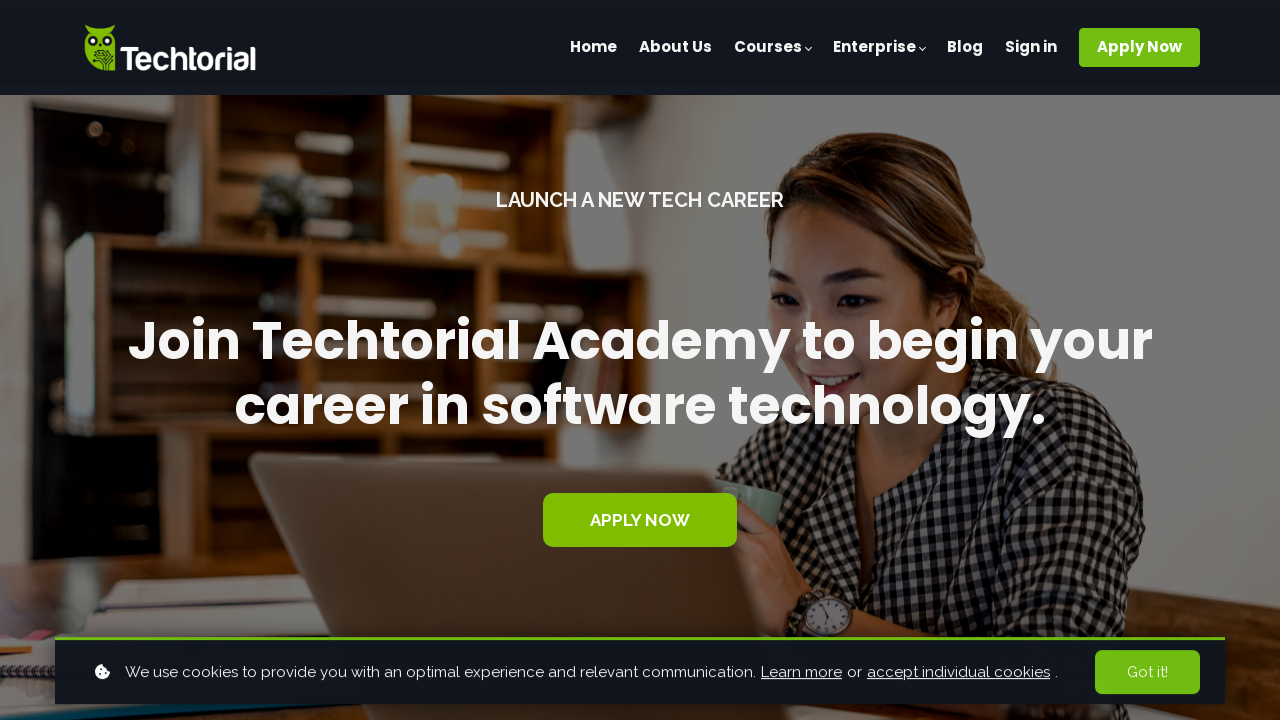

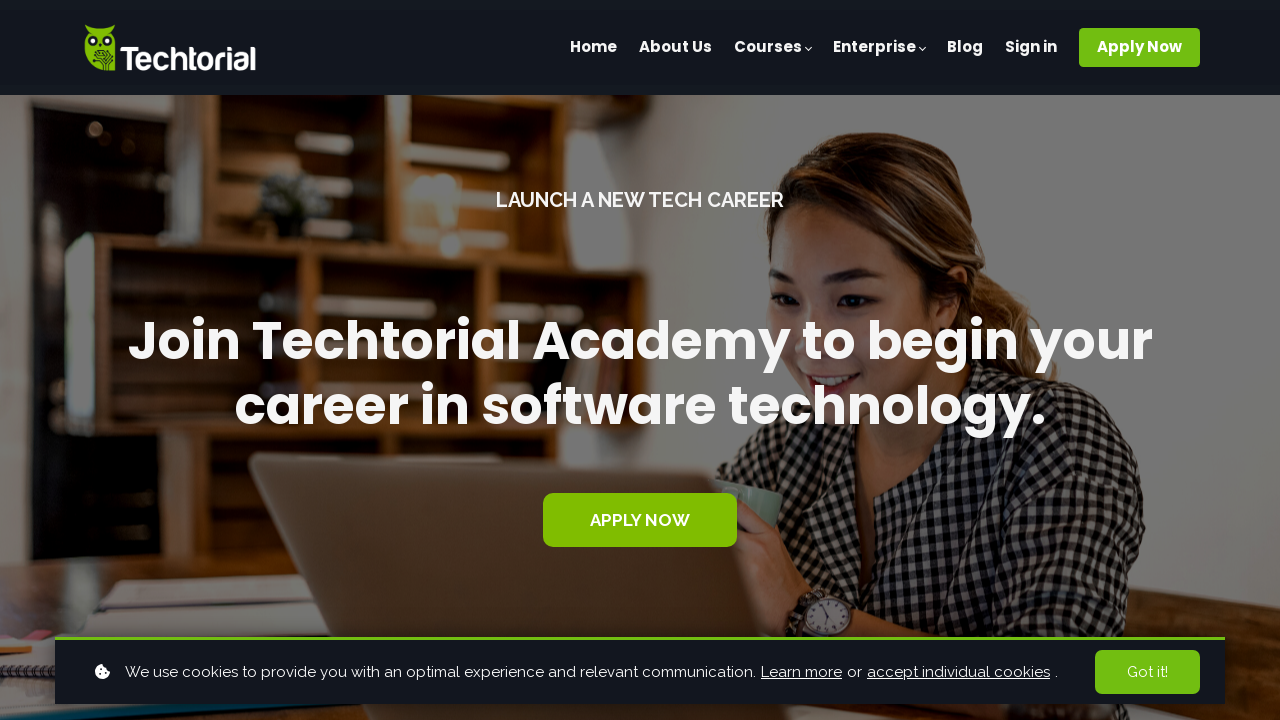